Tests keyboard input functionality by clicking on a name field, typing a name, and clicking a button on a form practice website

Starting URL: https://formy-project.herokuapp.com/keypress

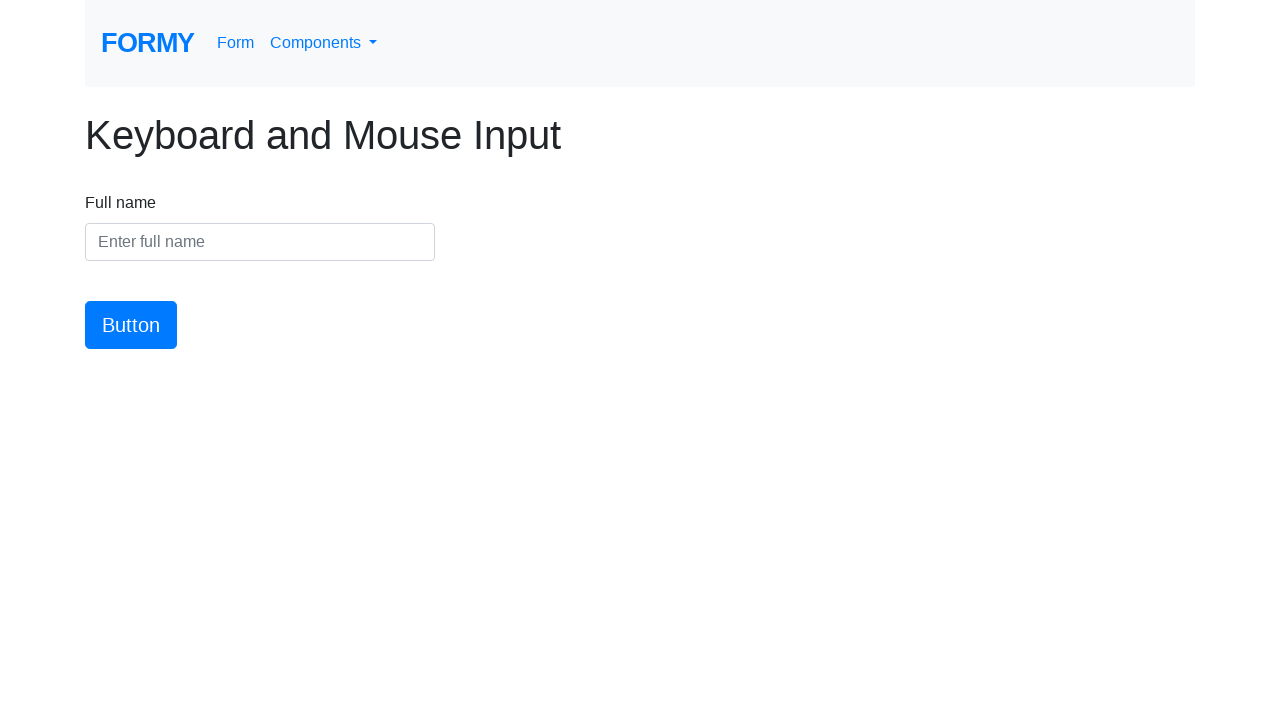

Clicked on the name input field at (260, 242) on #name
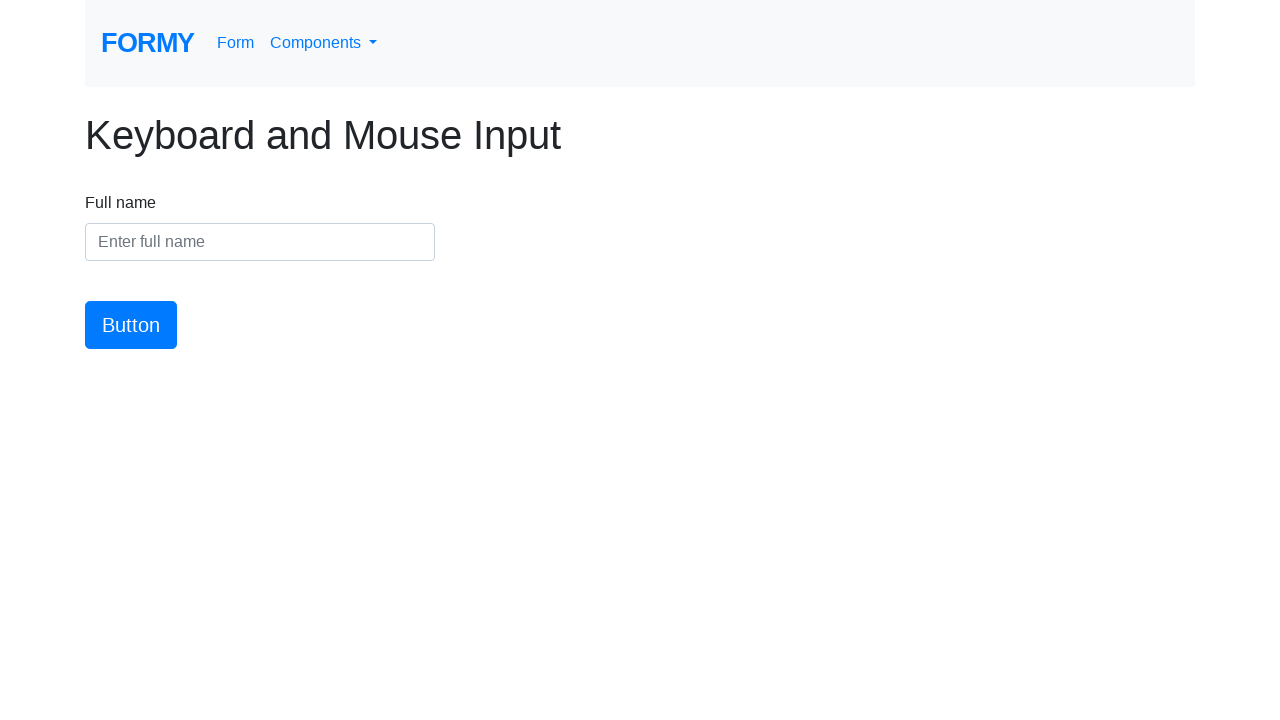

Typed 'TestUser2024' into the name field on #name
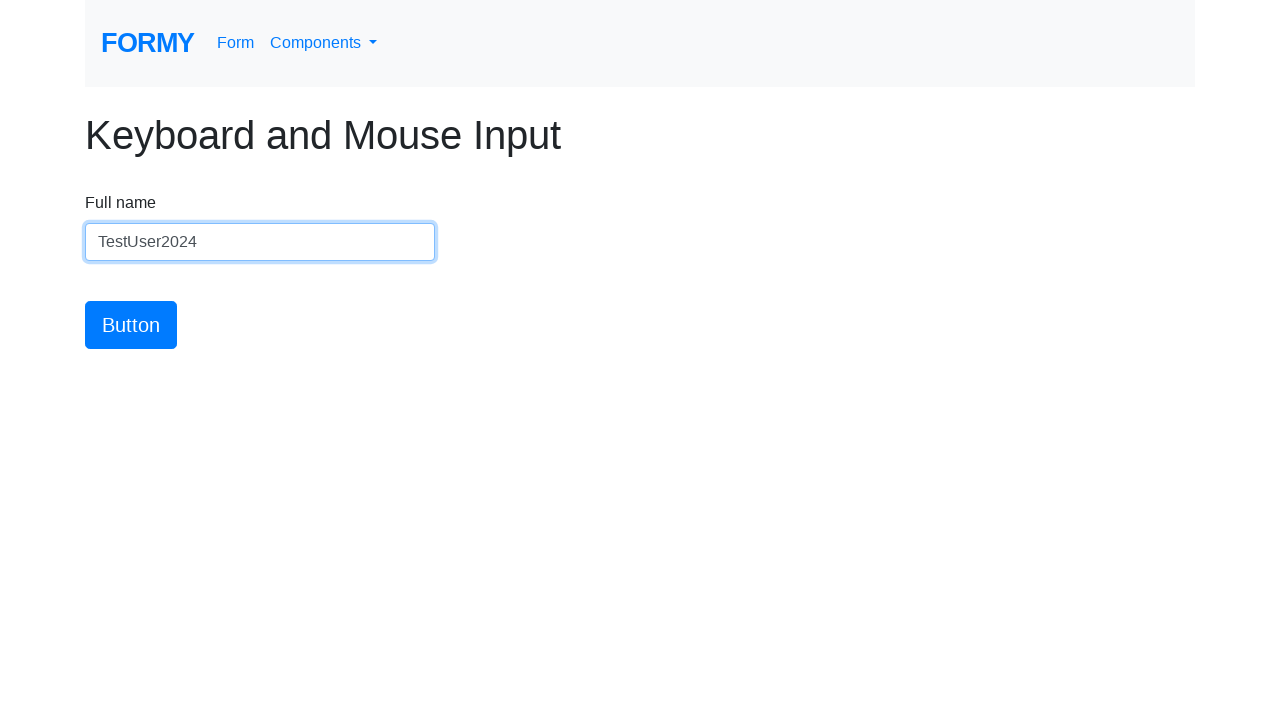

Clicked the submit button at (131, 325) on #button
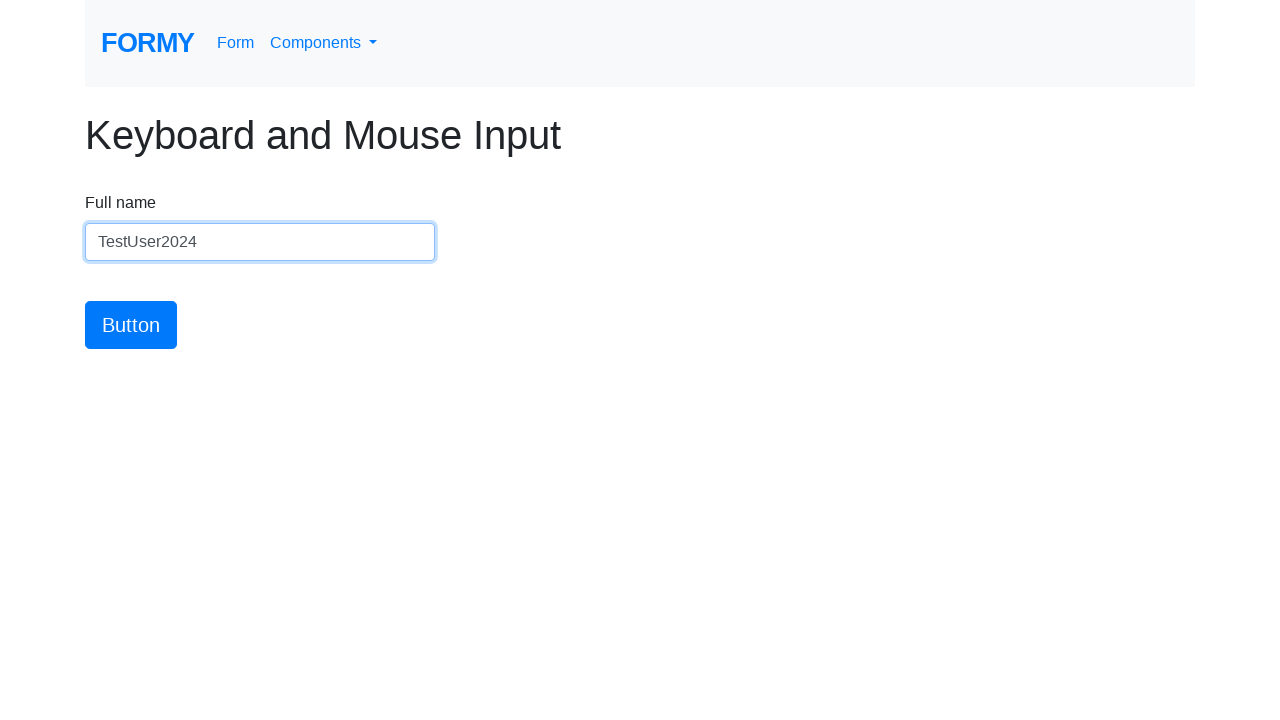

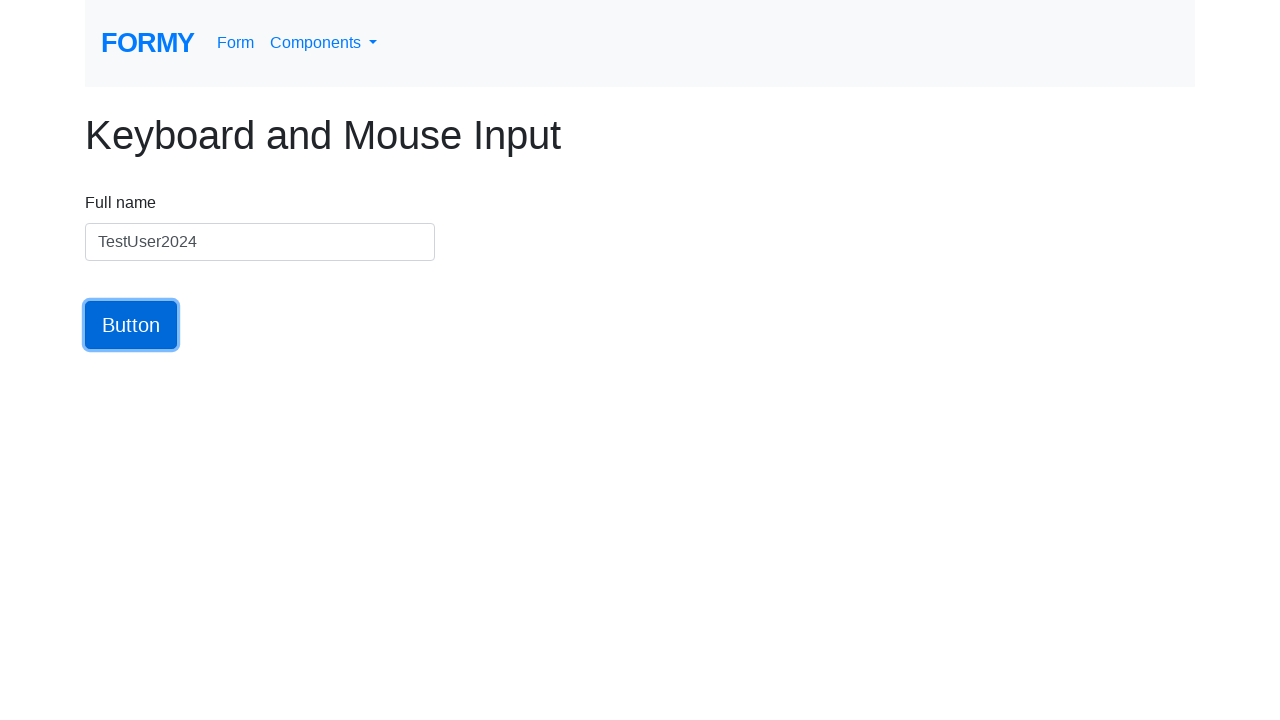